Tests drag and drop functionality by dragging an element and dropping it onto a target area within an iframe

Starting URL: http://jqueryui.com/droppable

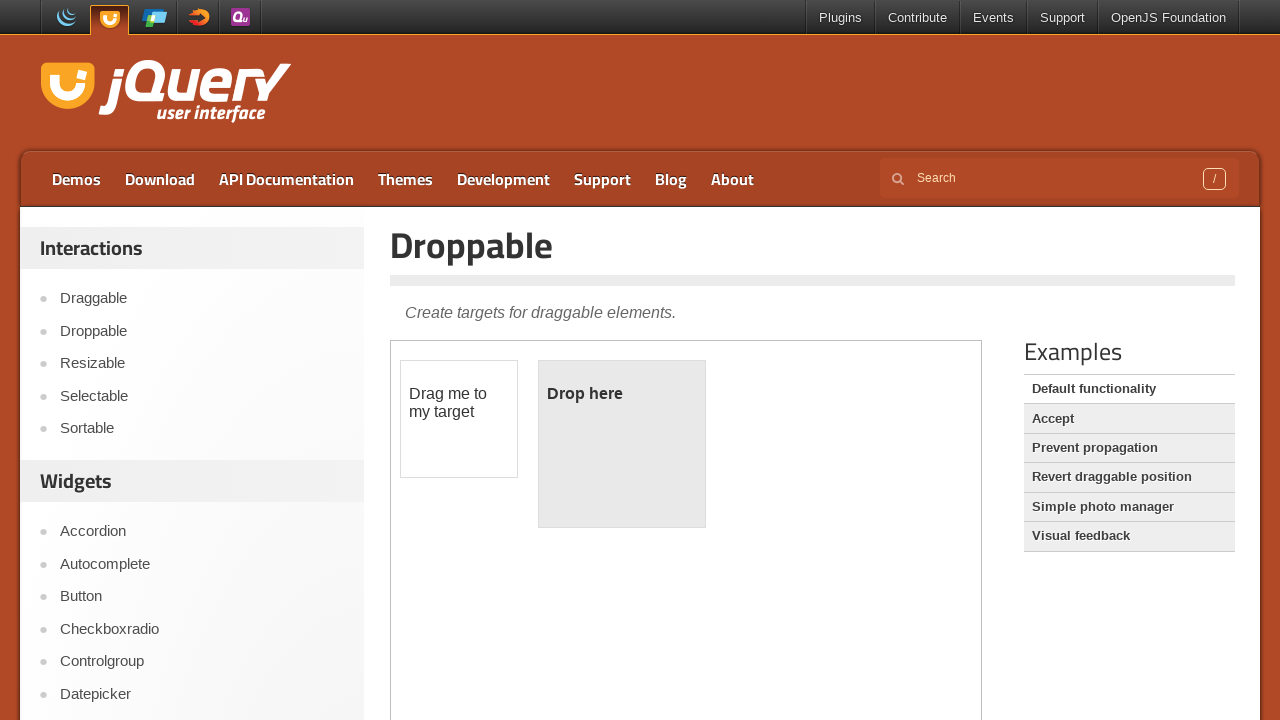

Located the iframe containing the drag and drop demo
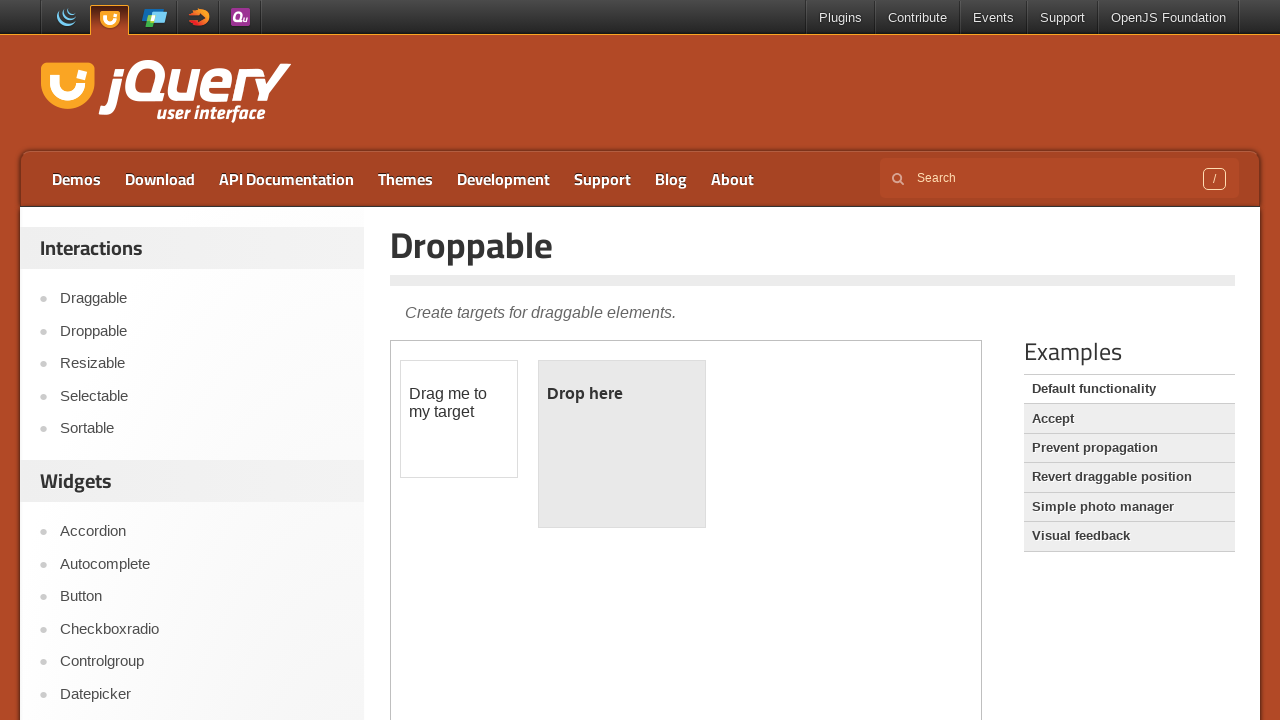

Located the draggable element with id 'draggable'
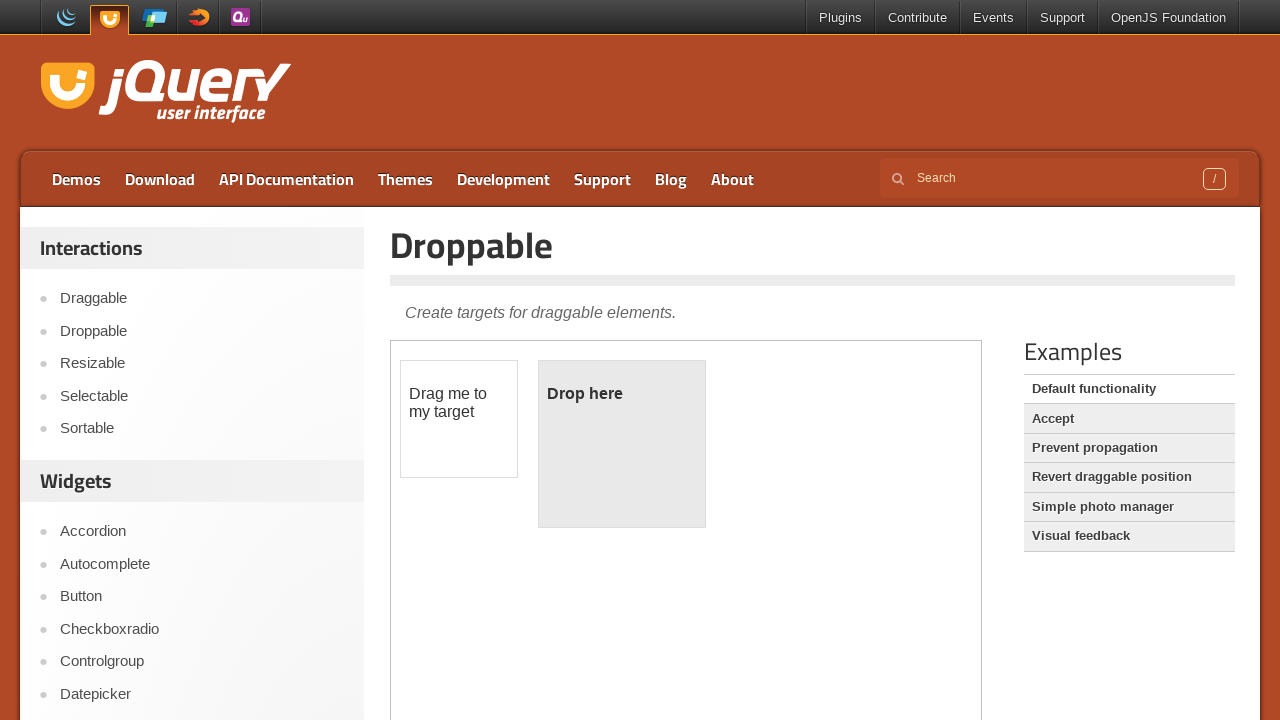

Located the droppable target element with id 'droppable'
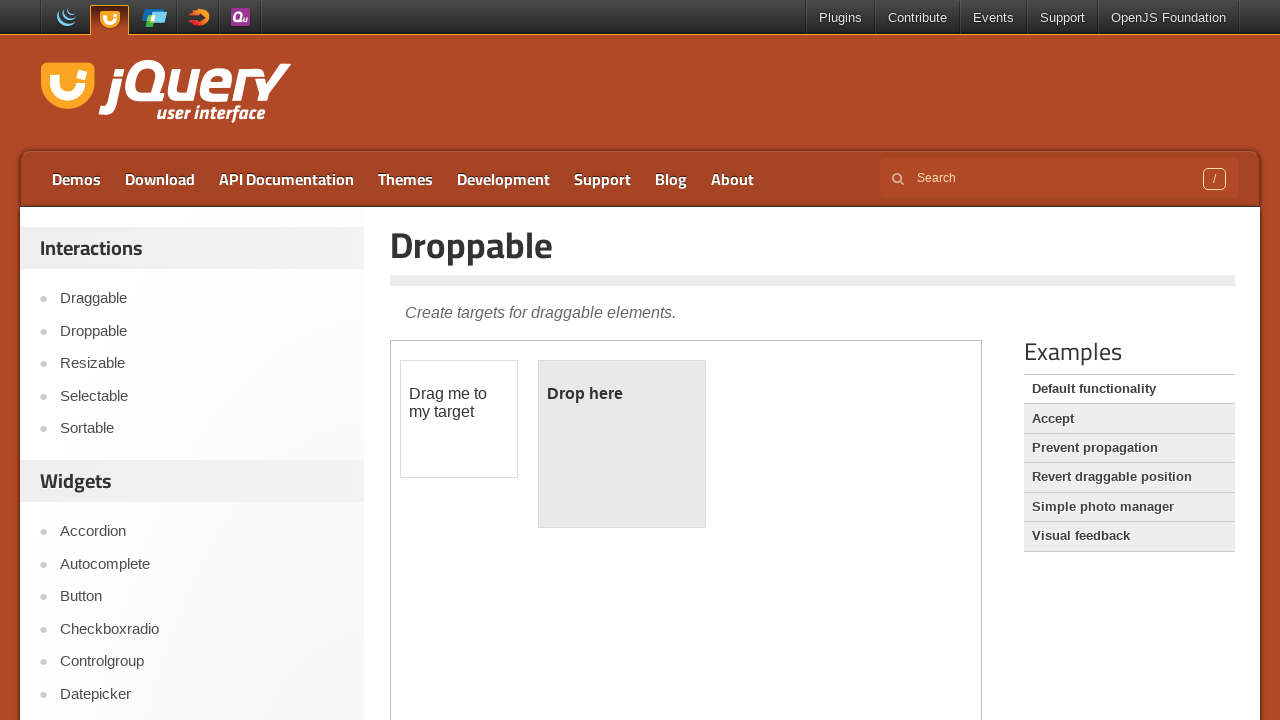

Dragged the draggable element onto the droppable target at (622, 444)
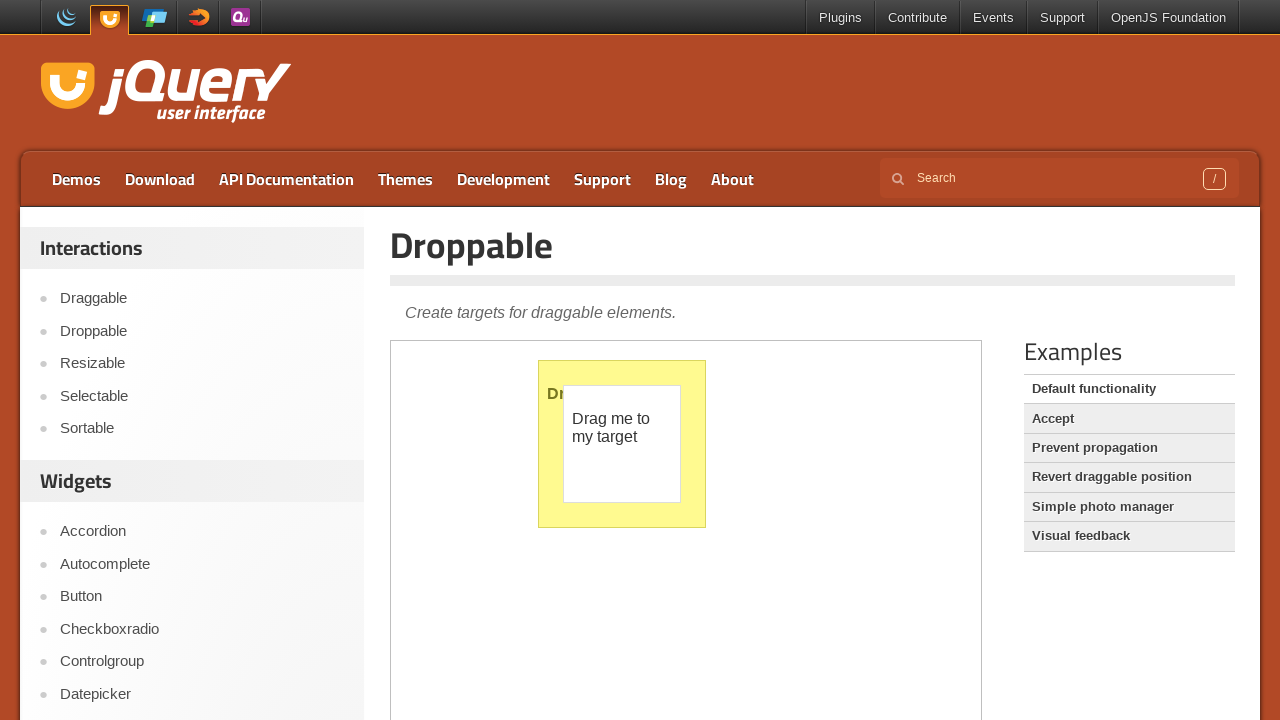

Waited 1 second for drag and drop result to be visible
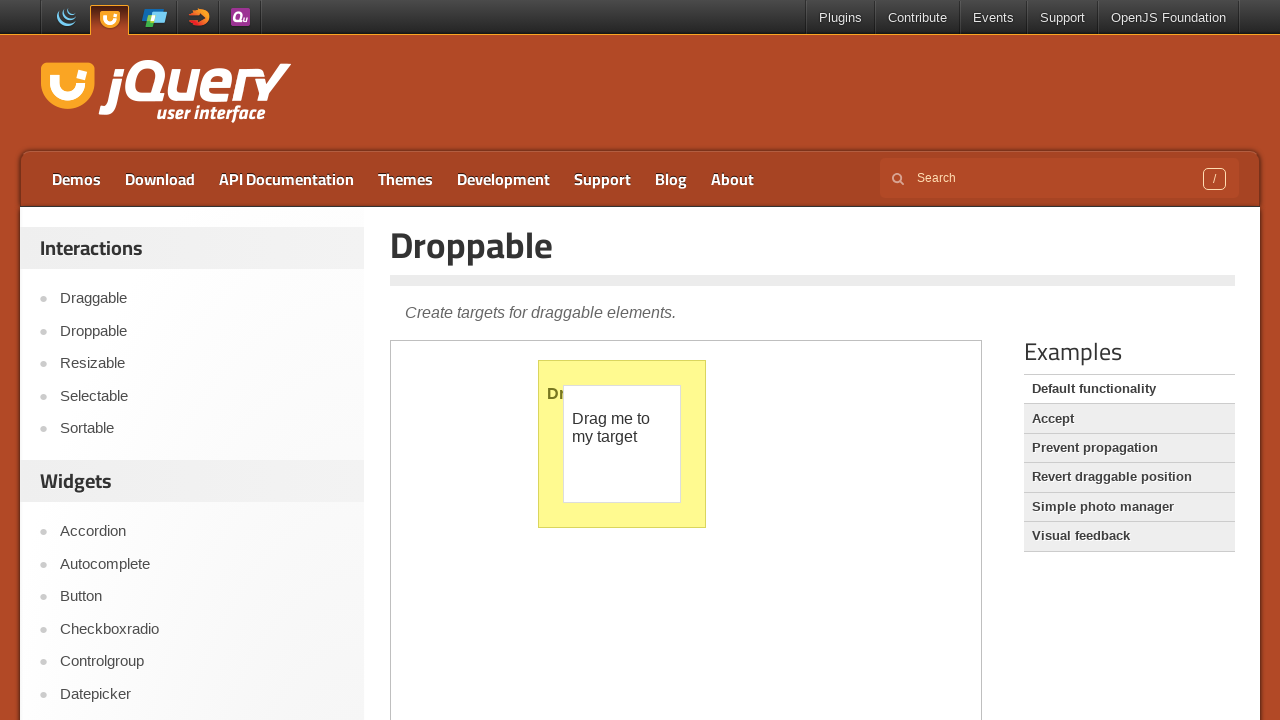

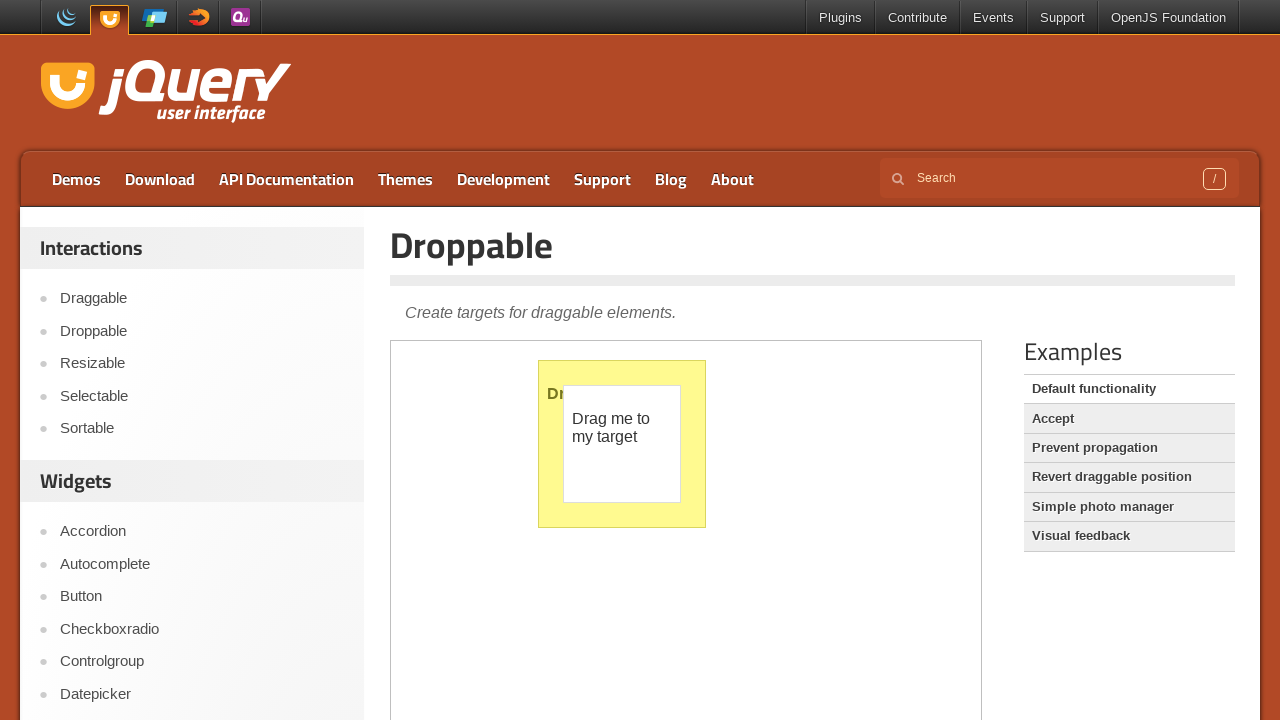